Tests the Playwright documentation website by navigating to the homepage, verifying the title contains "Playwright", clicking the "Get Started" link, and verifying the URL contains "intro"

Starting URL: http://playwright.dev

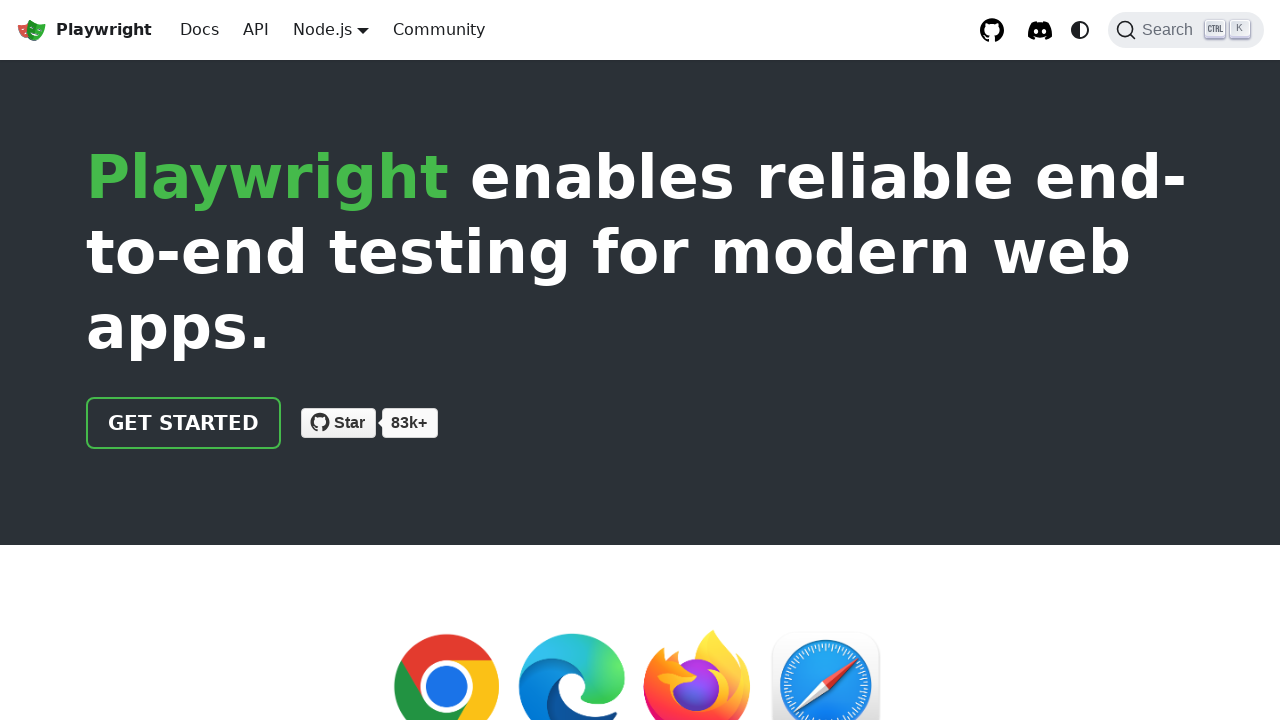

Verified page title contains 'Playwright'
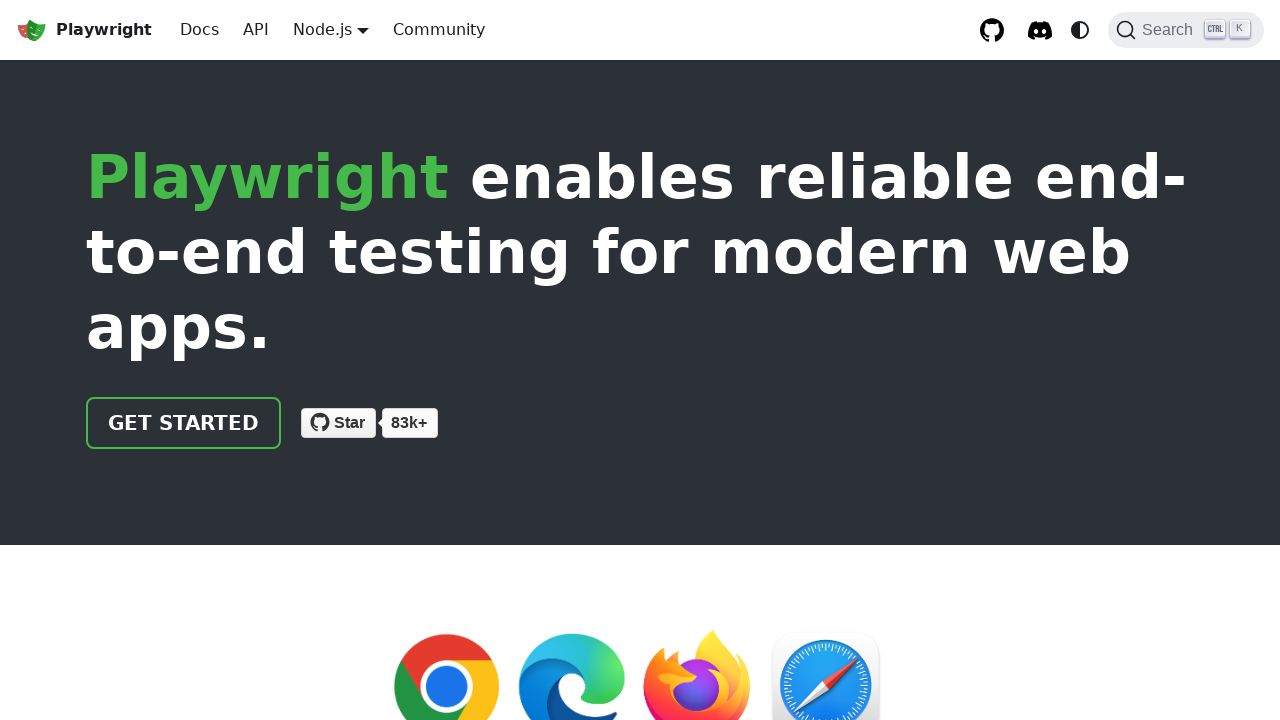

Clicked 'Get Started' link at (184, 423) on internal:role=link[name="Get Started"i]
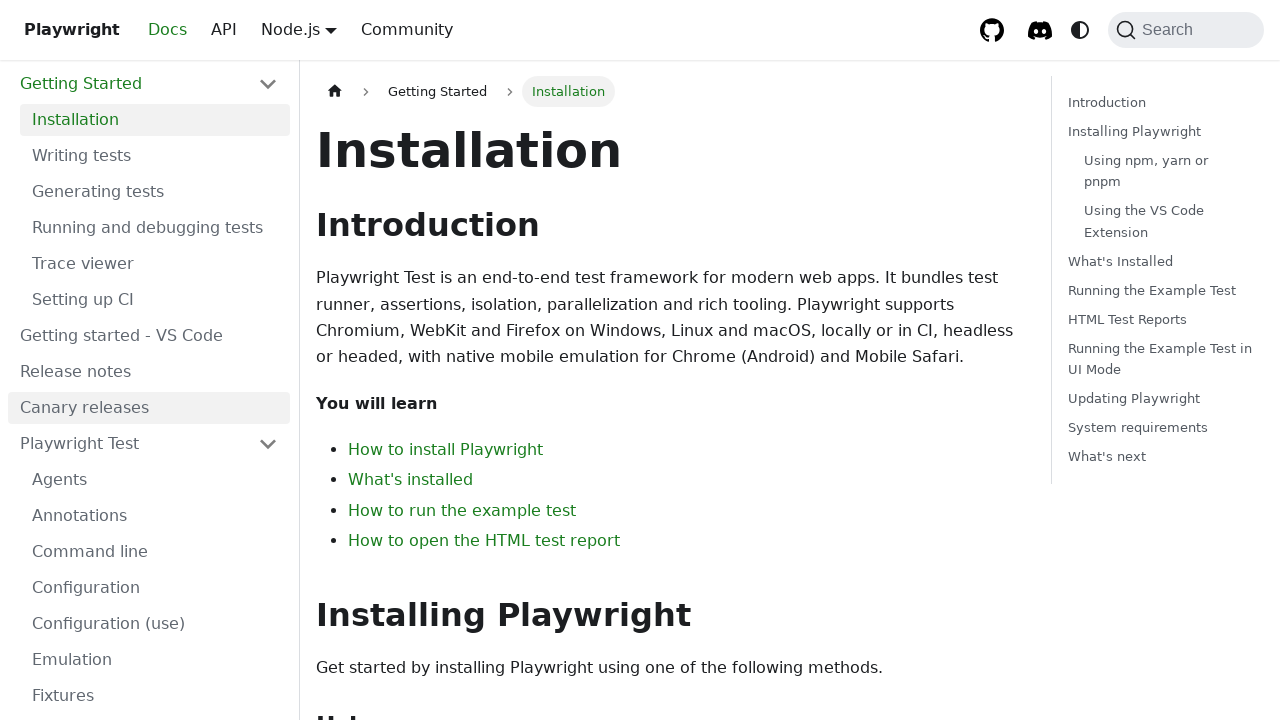

Verified URL contains 'intro'
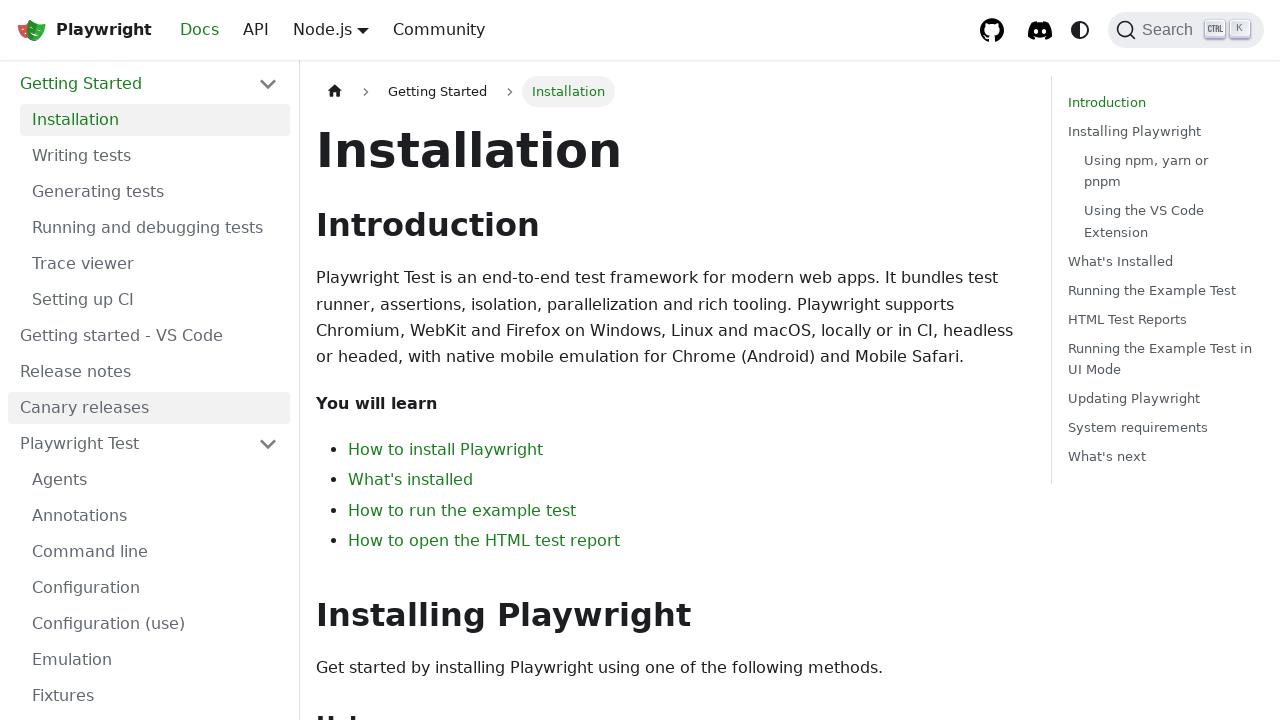

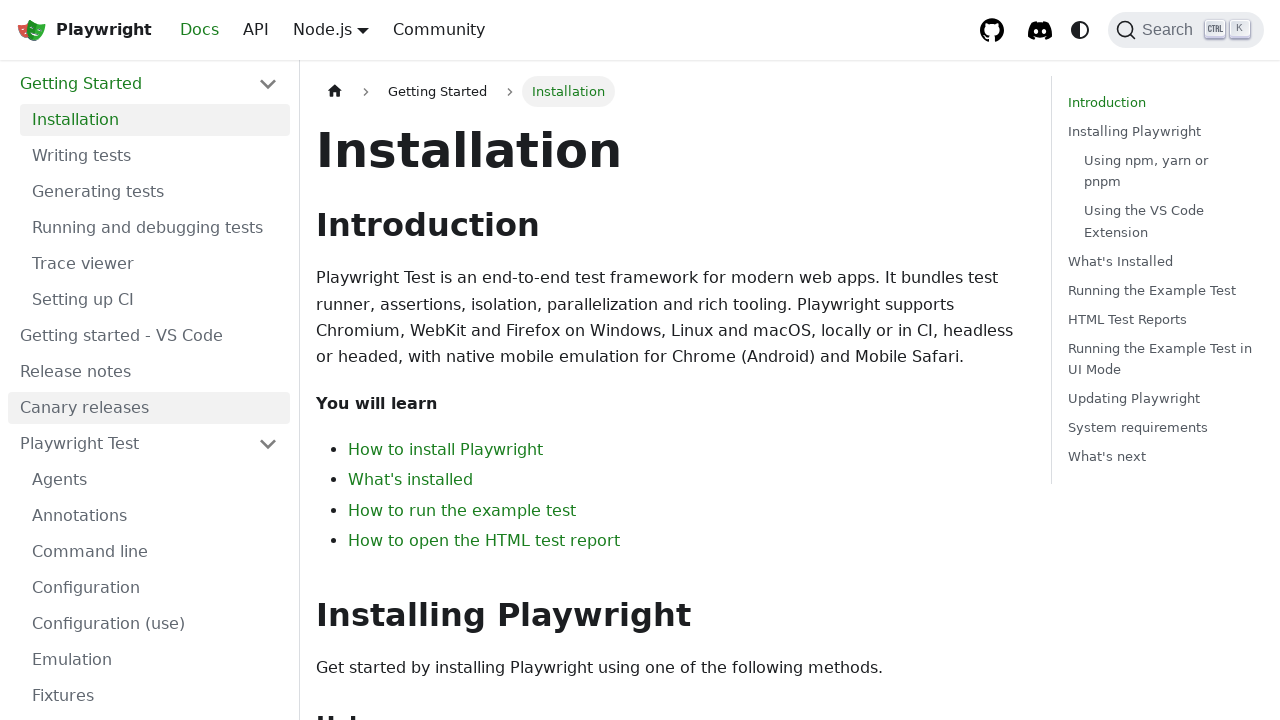